Opens the OrangeHRM demo website and verifies the page loads successfully by navigating to the homepage.

Starting URL: https://opensource-demo.orangehrmlive.com/

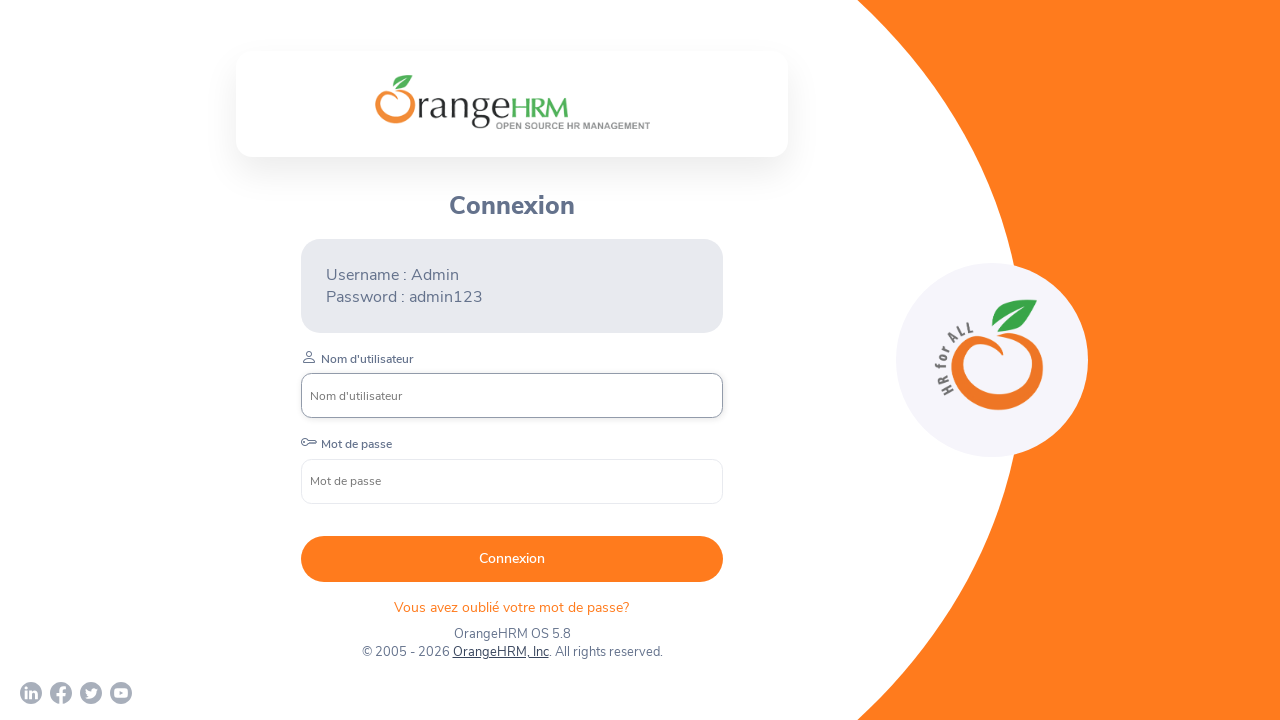

Waited for page to reach domcontentloaded state on OrangeHRM homepage
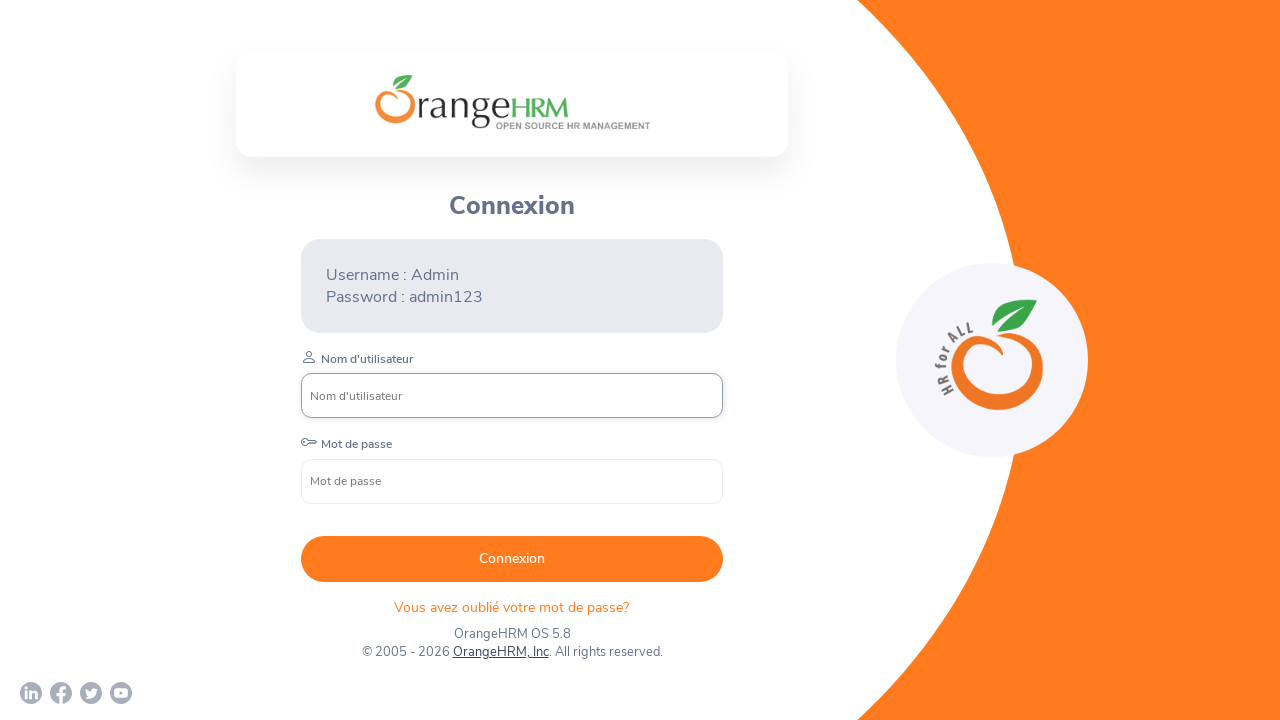

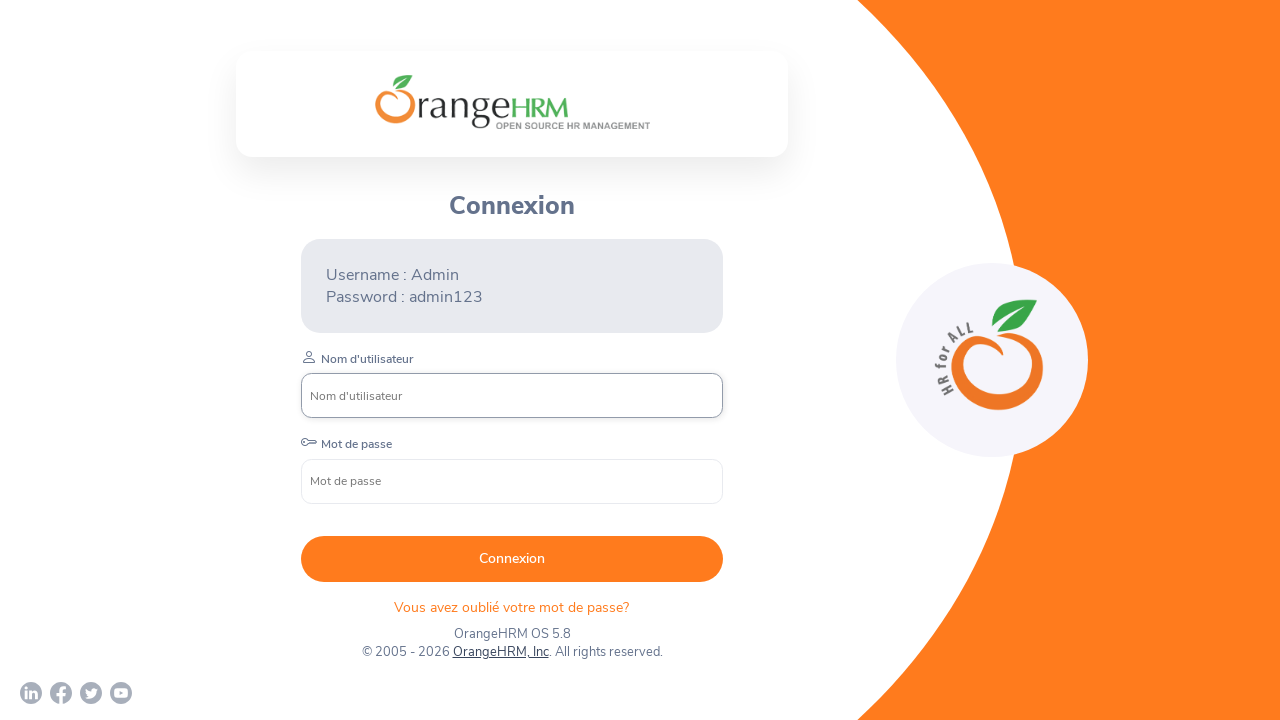